Tests a scrollable table by scrolling the page and the table container, then verifies that the sum of values in the fourth column matches the displayed total amount.

Starting URL: https://rahulshettyacademy.com/AutomationPractice/

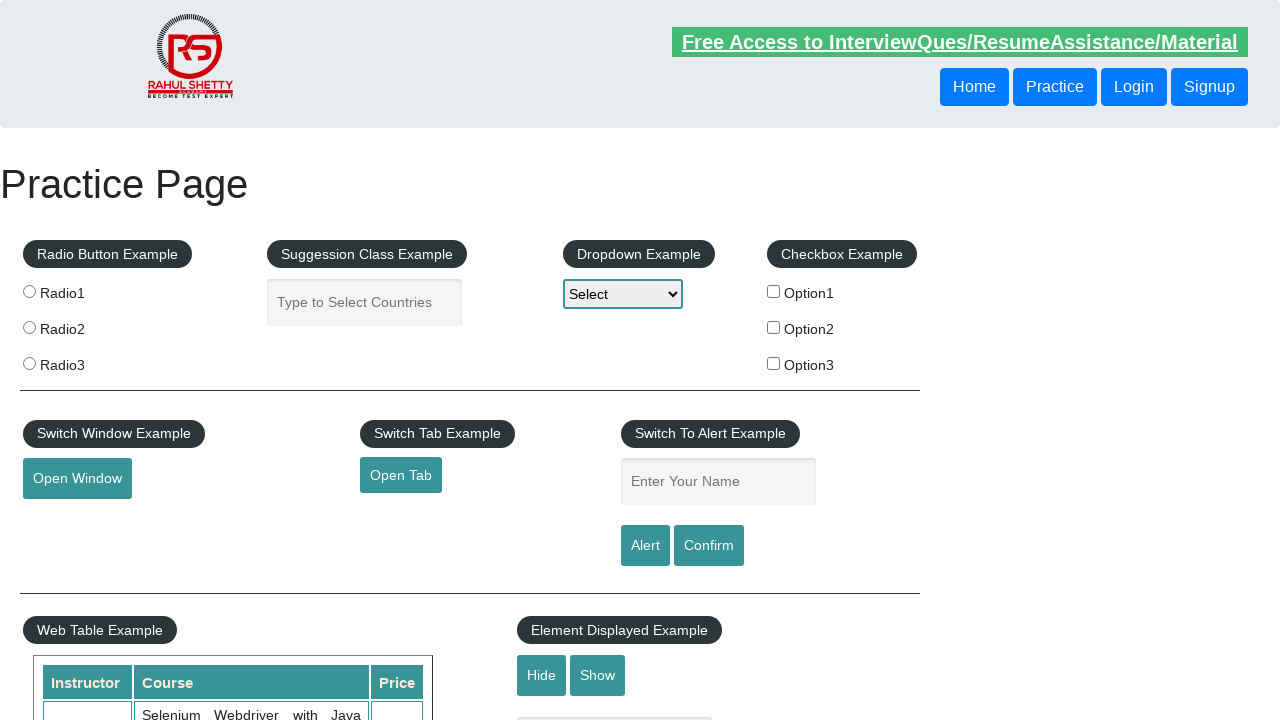

Scrolled page down 500 pixels
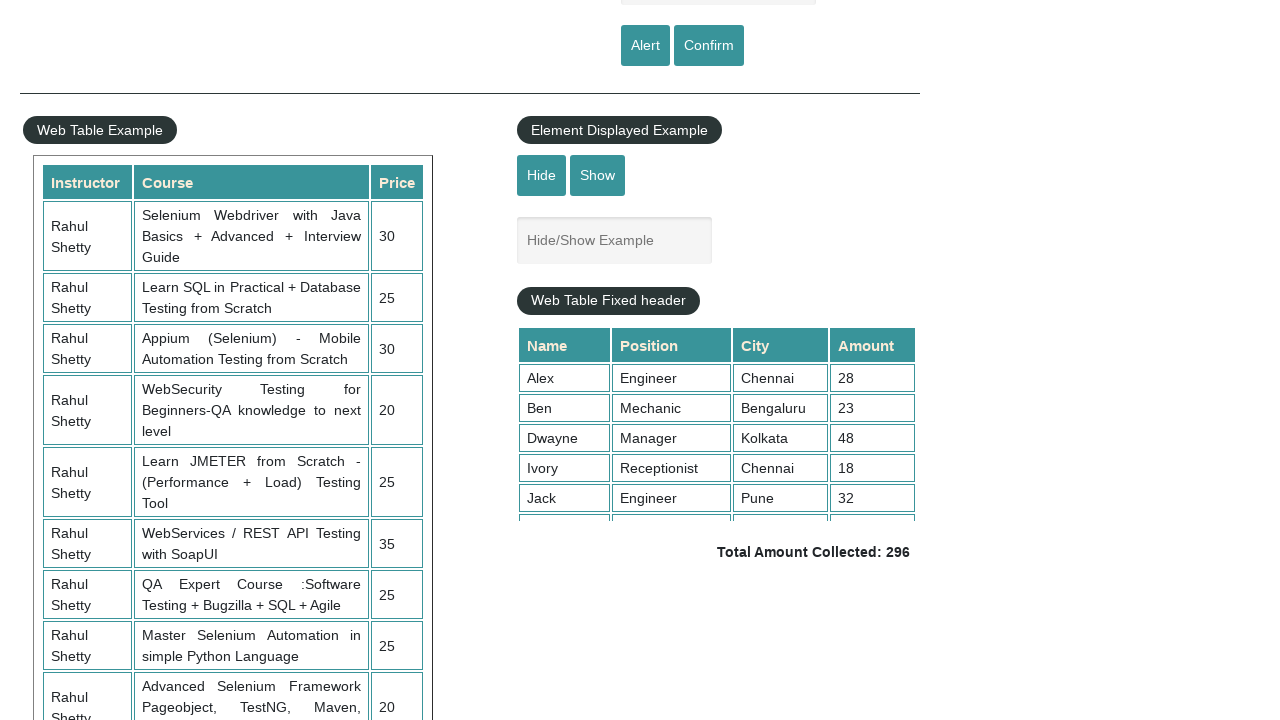

Waited 1000ms for page scroll to complete
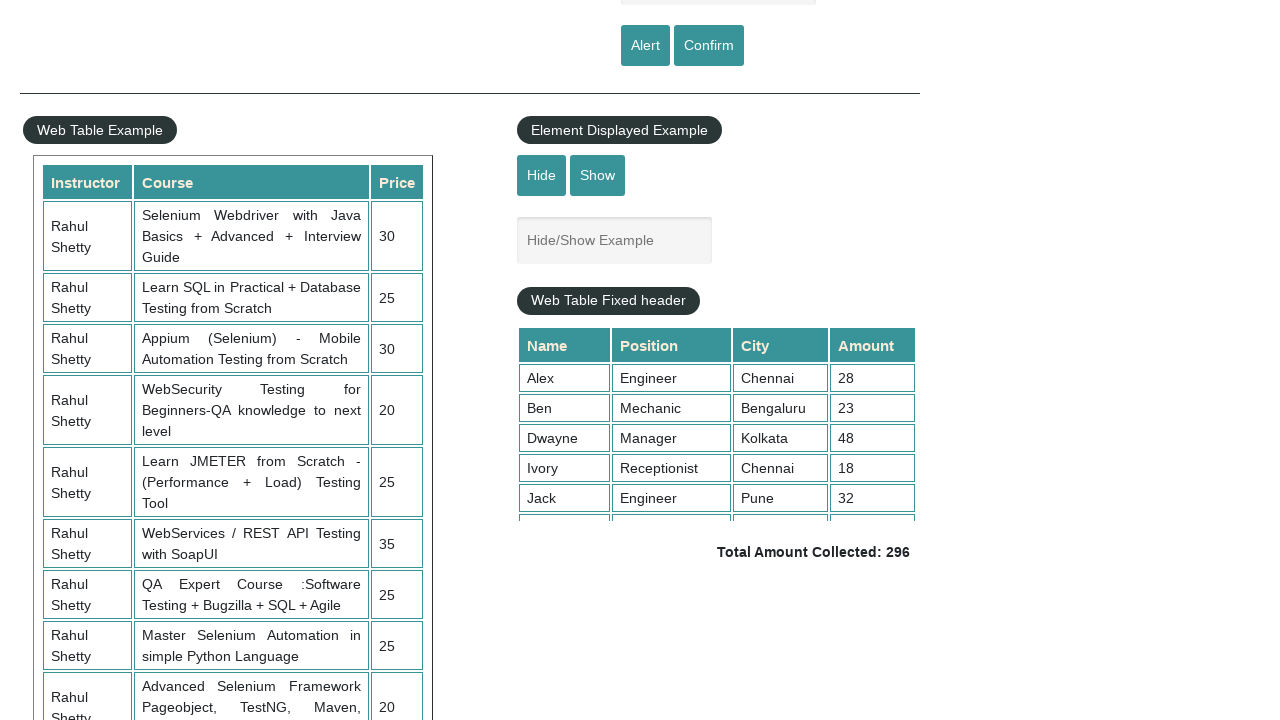

Scrolled table container to bottom (scrollTop = 5000)
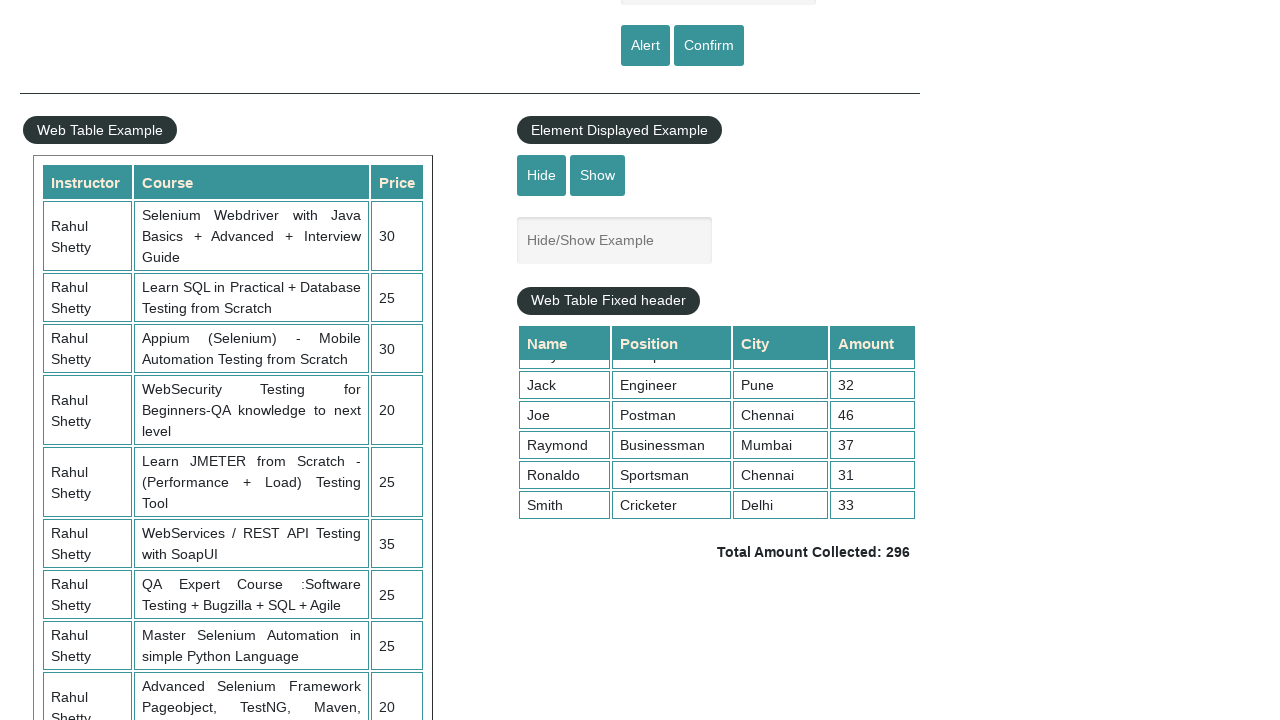

Table fourth column cells loaded and visible
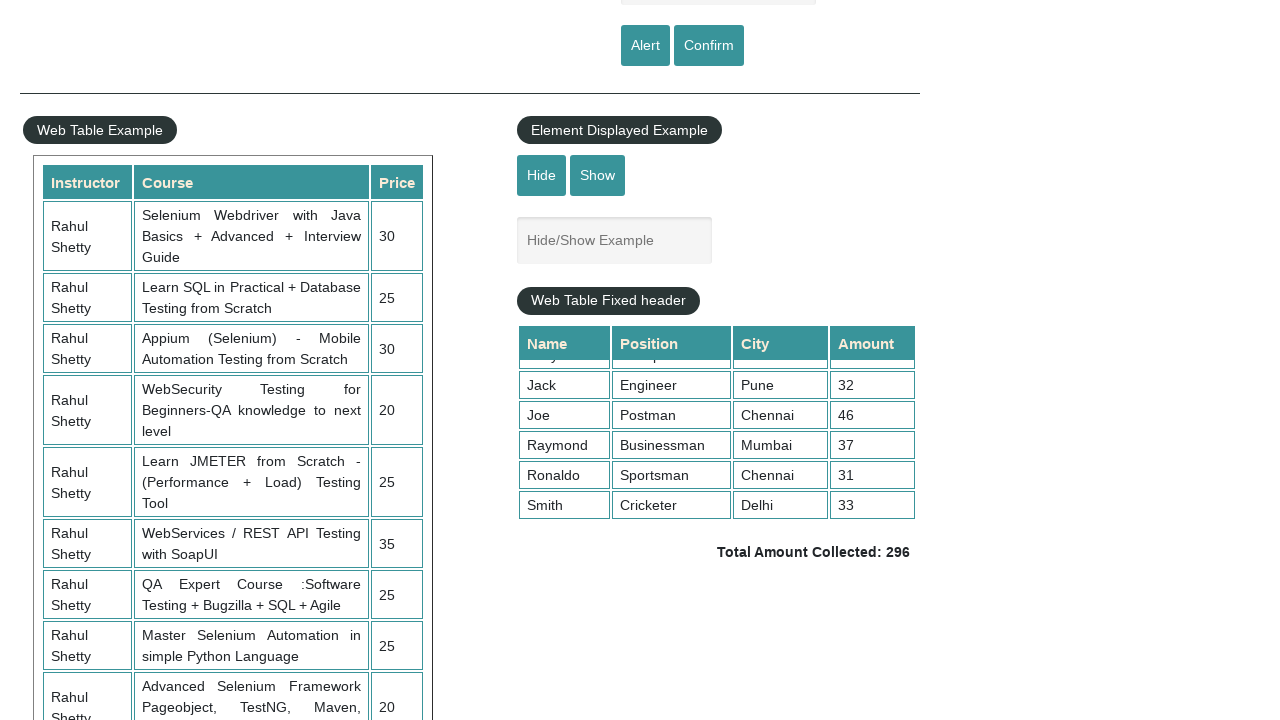

Retrieved all fourth column values from table (9 cells)
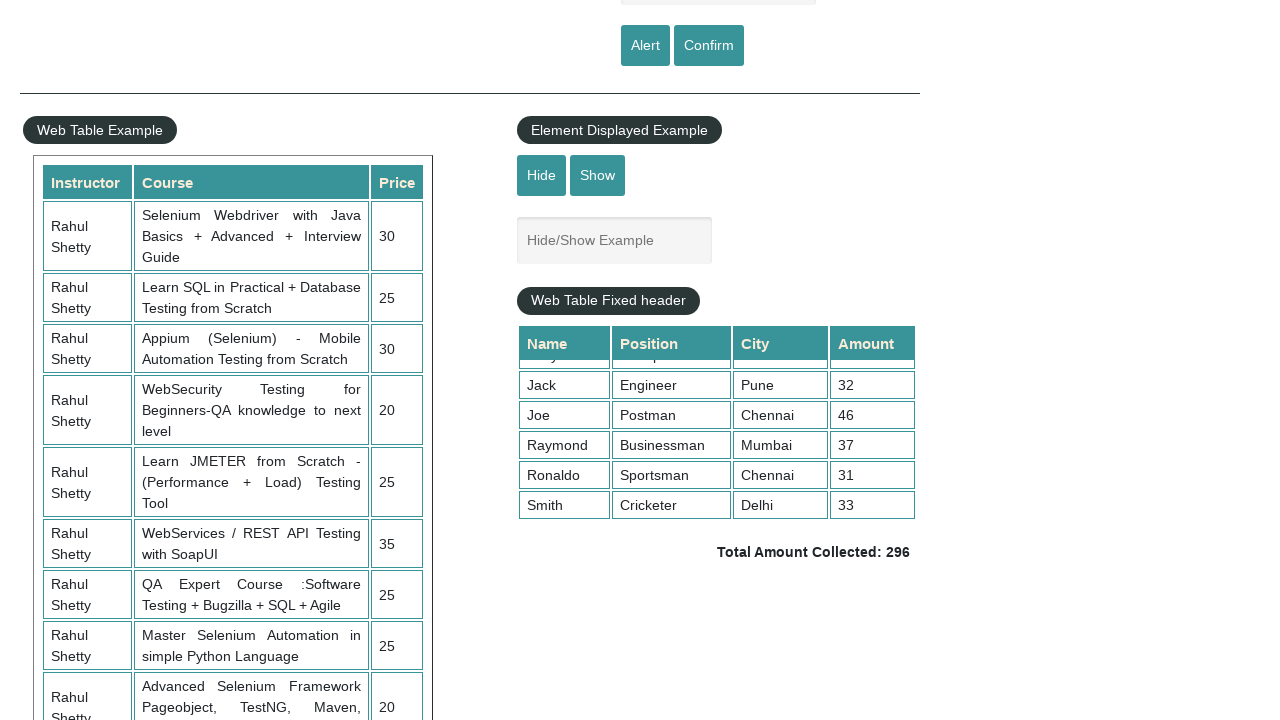

Calculated sum of fourth column values: 296
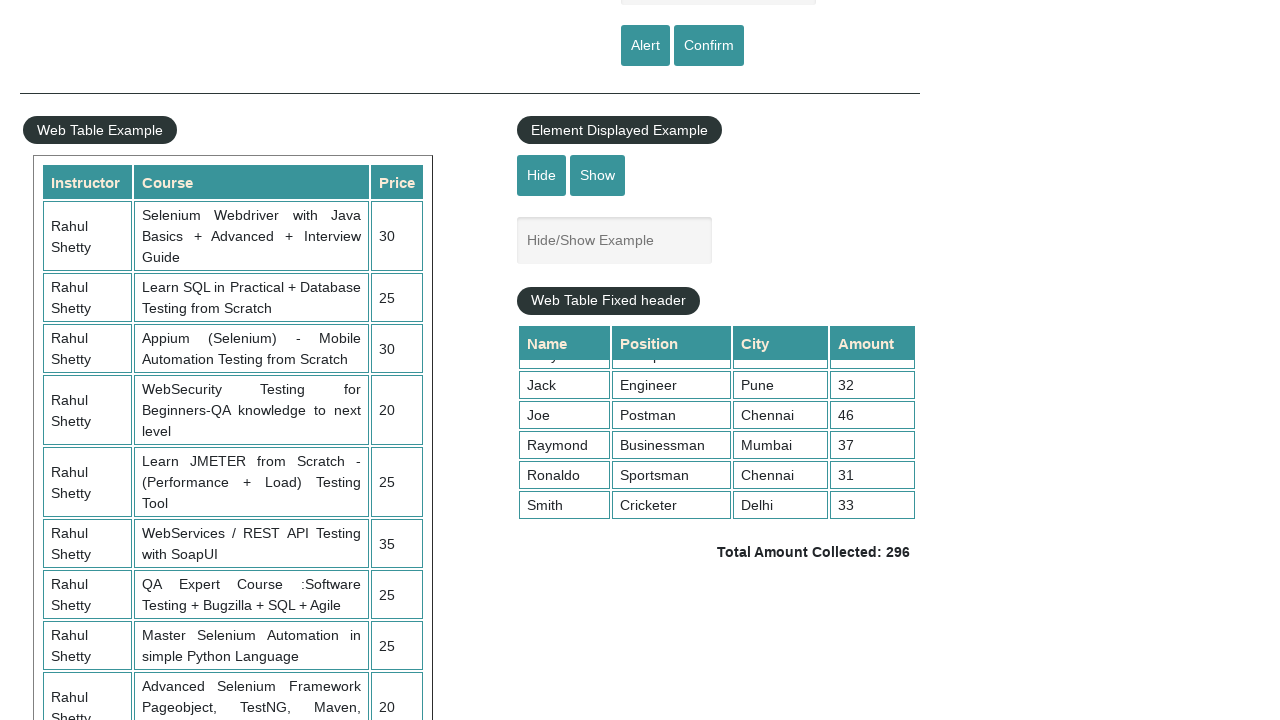

Retrieved displayed total amount text: ' Total Amount Collected: 296 '
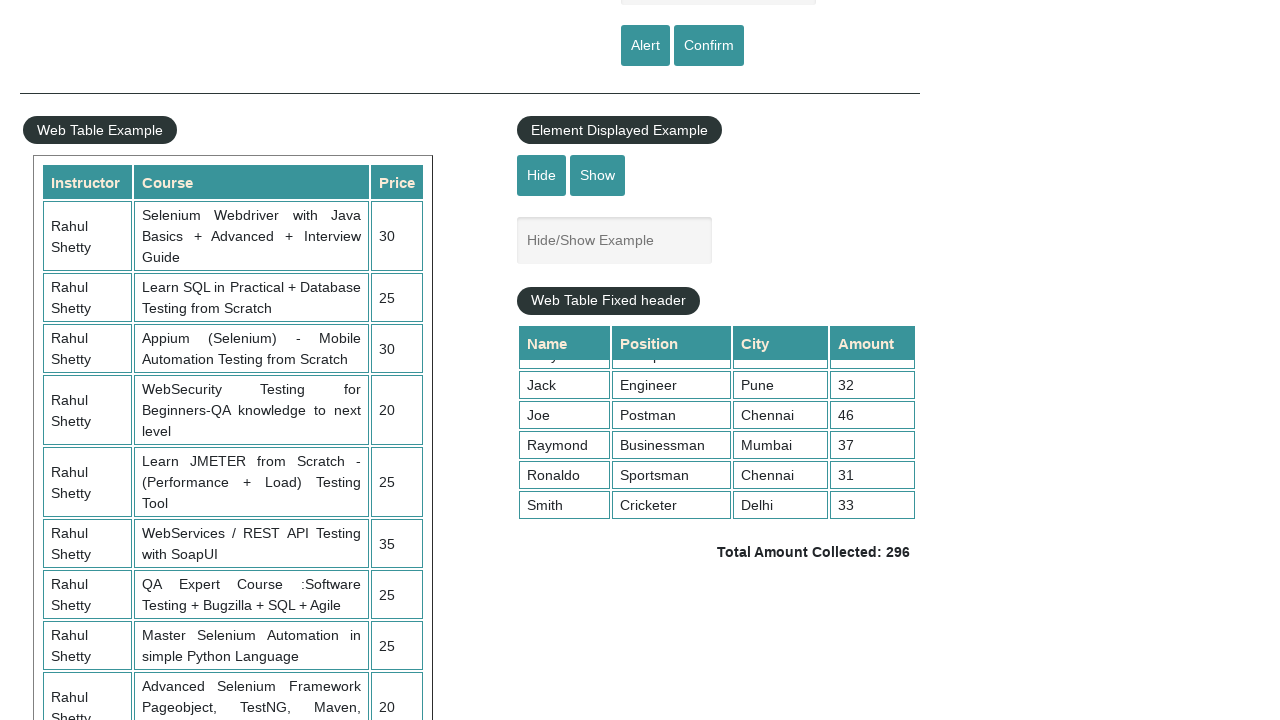

Parsed displayed total: 296
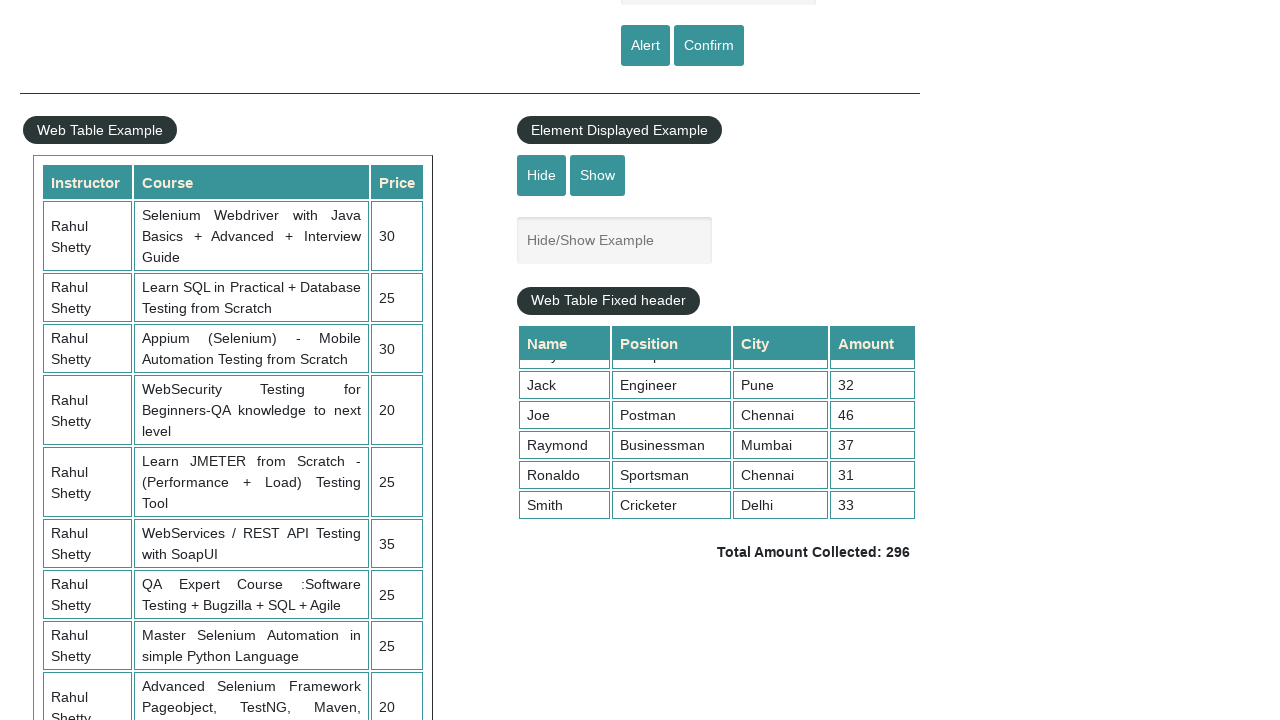

Verified calculated sum (296) matches displayed total (296)
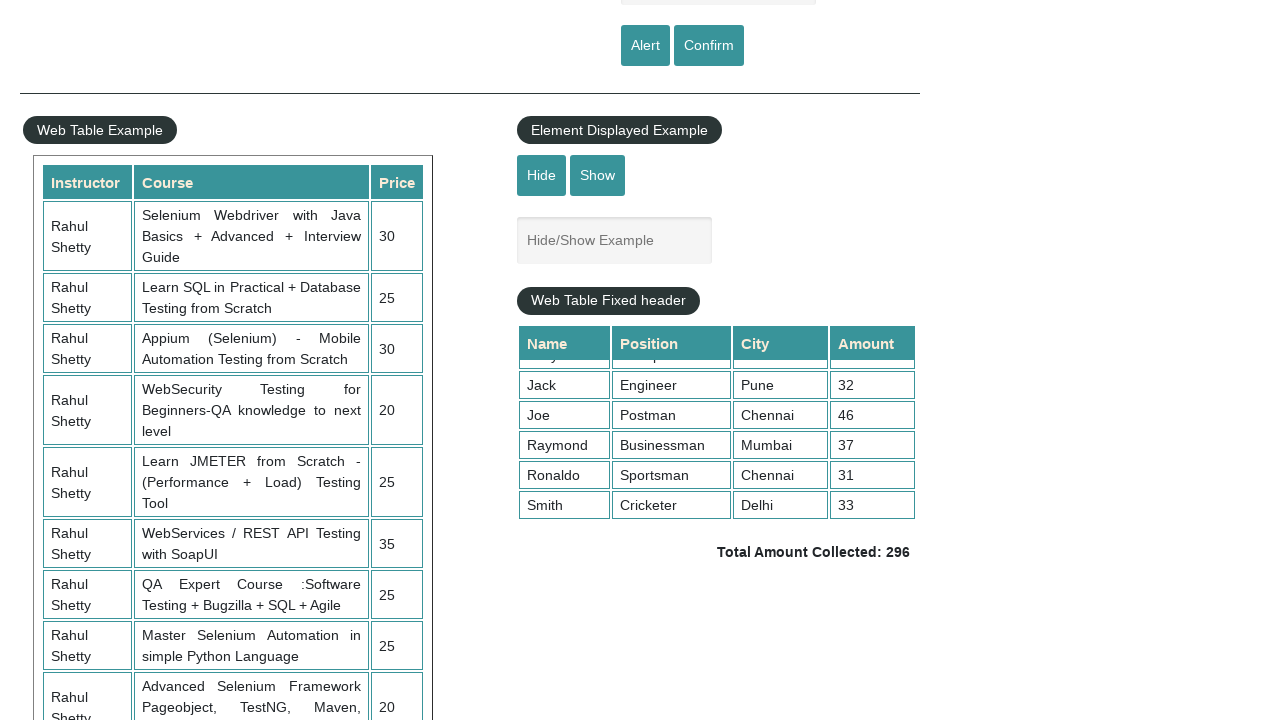

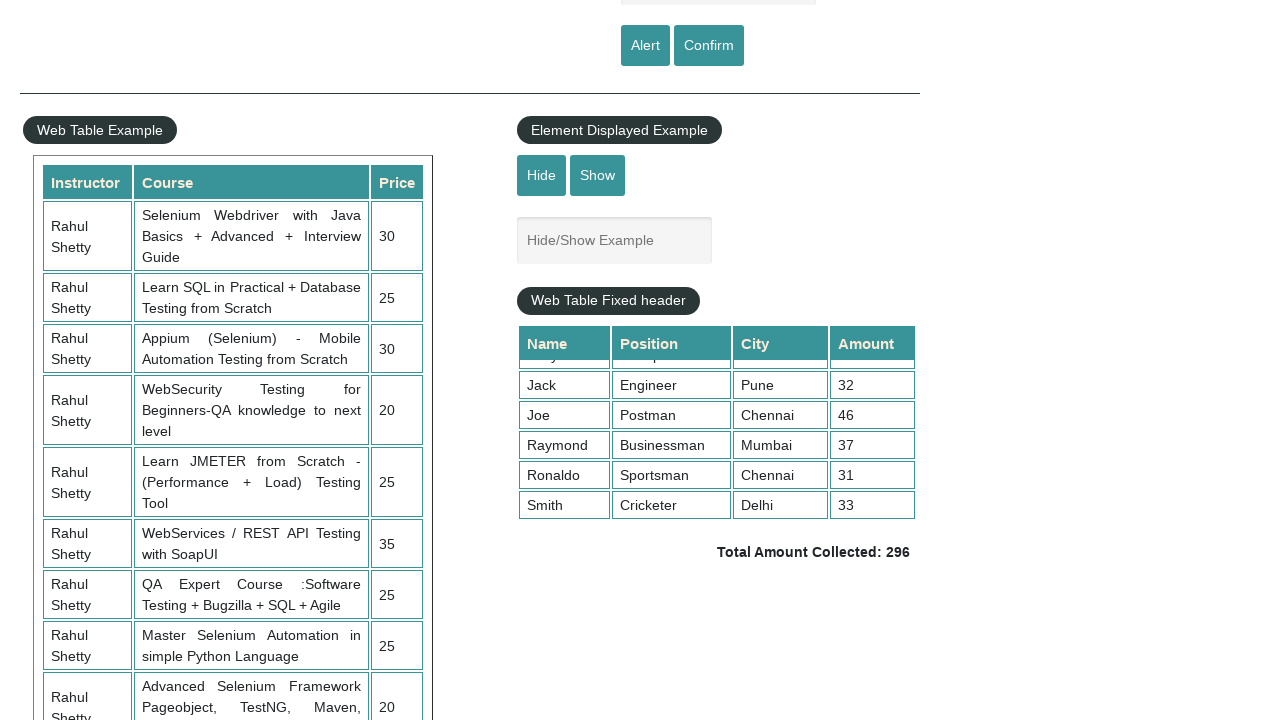